Tests a slow calculator page by navigating to it, performing a calculation (clicking calculator buttons), waiting for the spinner to disappear, and verifying the result is displayed.

Starting URL: https://bonigarcia.dev/selenium-webdriver-java/

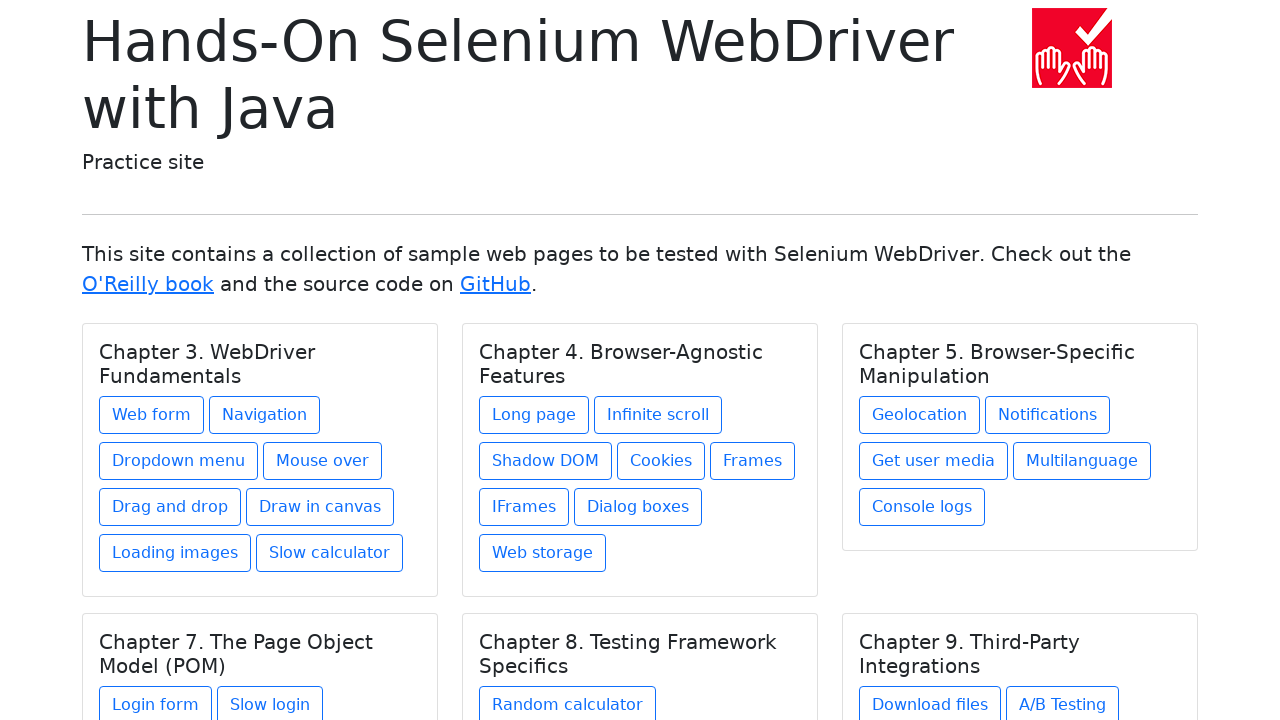

Clicked on 'Slow calculator' link to navigate to the calculator page at (330, 553) on text=Slow calculator
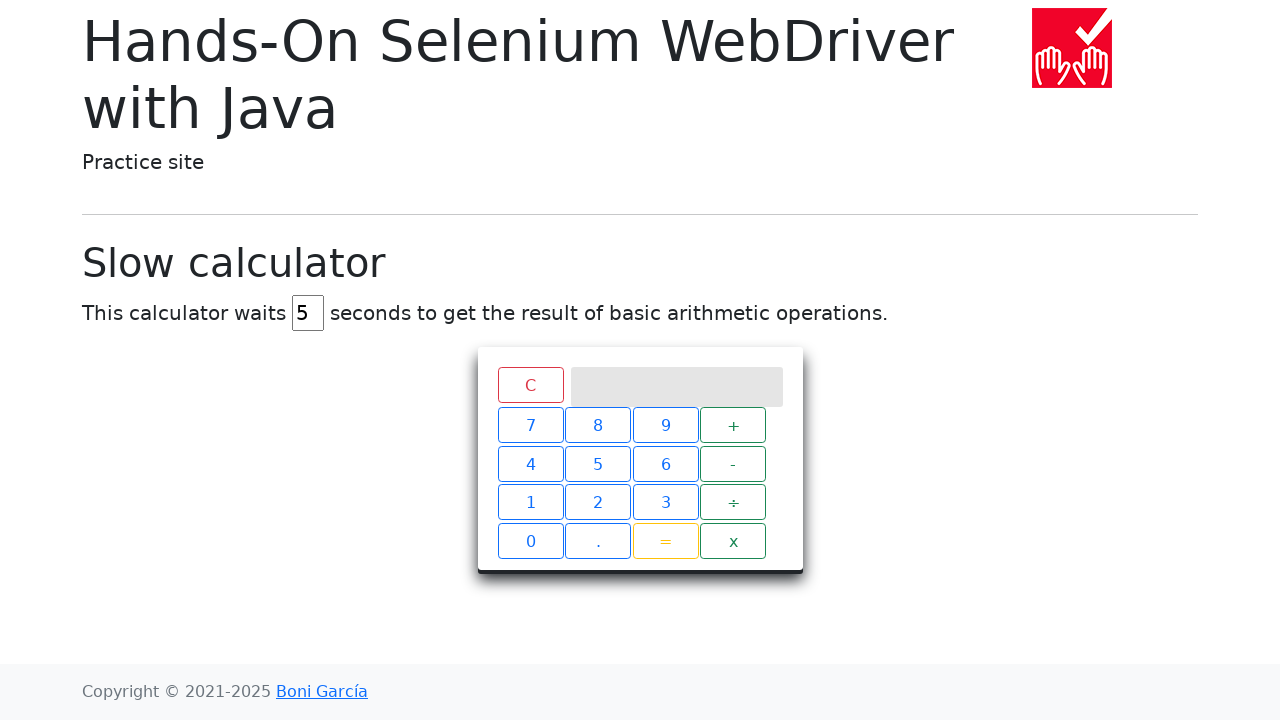

Verified navigation to slow calculator page
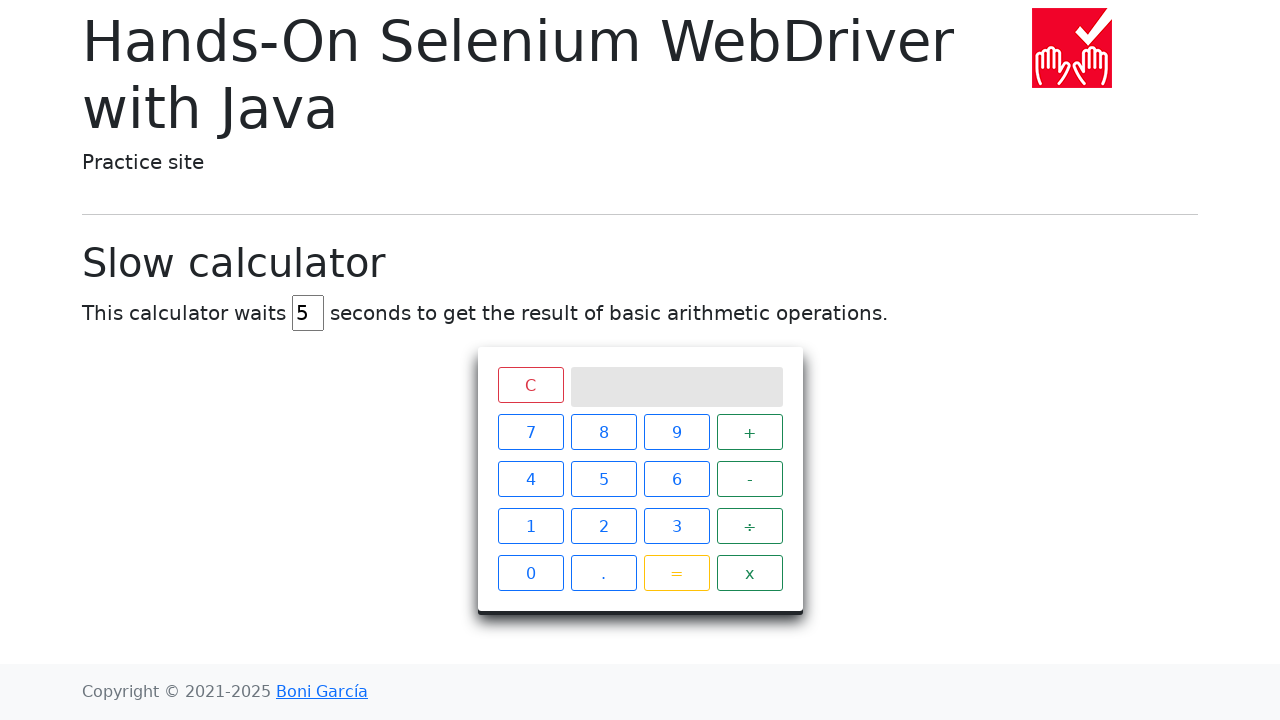

Clicked first number button on calculator at (604, 526) on #calculator >> div:nth-child(2) >> span:nth-child(10)
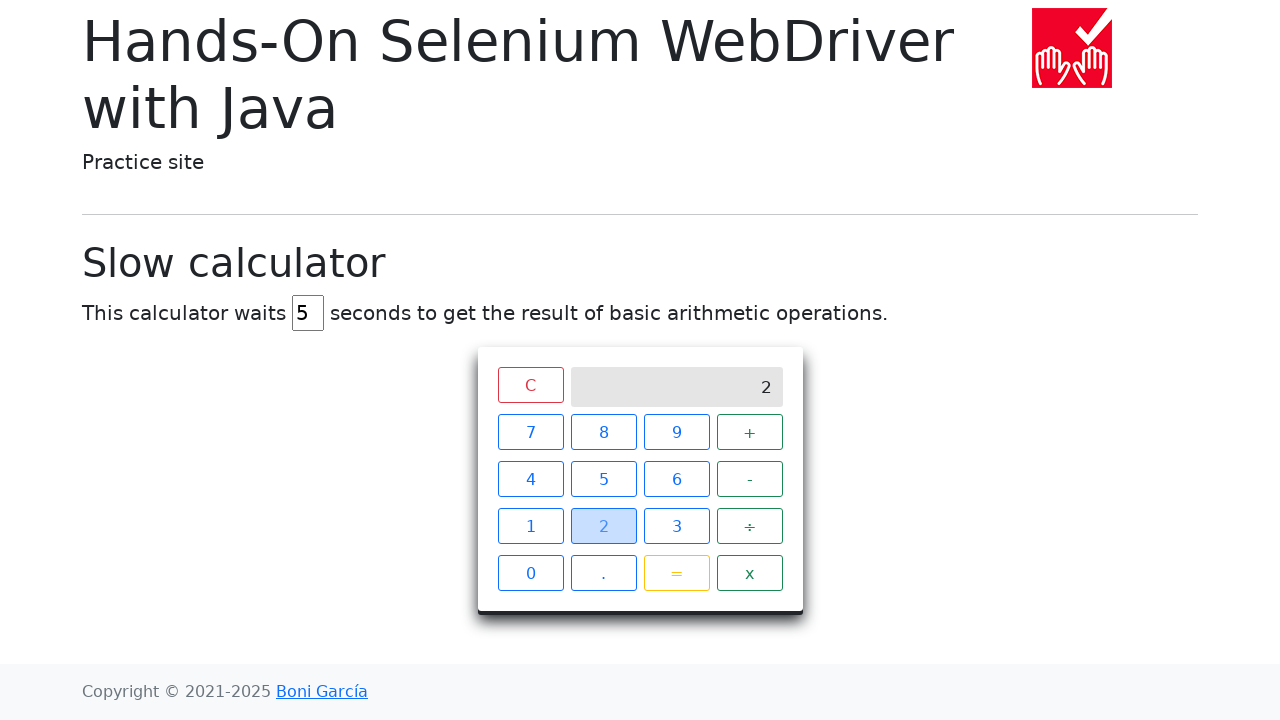

Clicked plus operator button on calculator at (750, 573) on #calculator >> div:nth-child(2) >> span:nth-child(16)
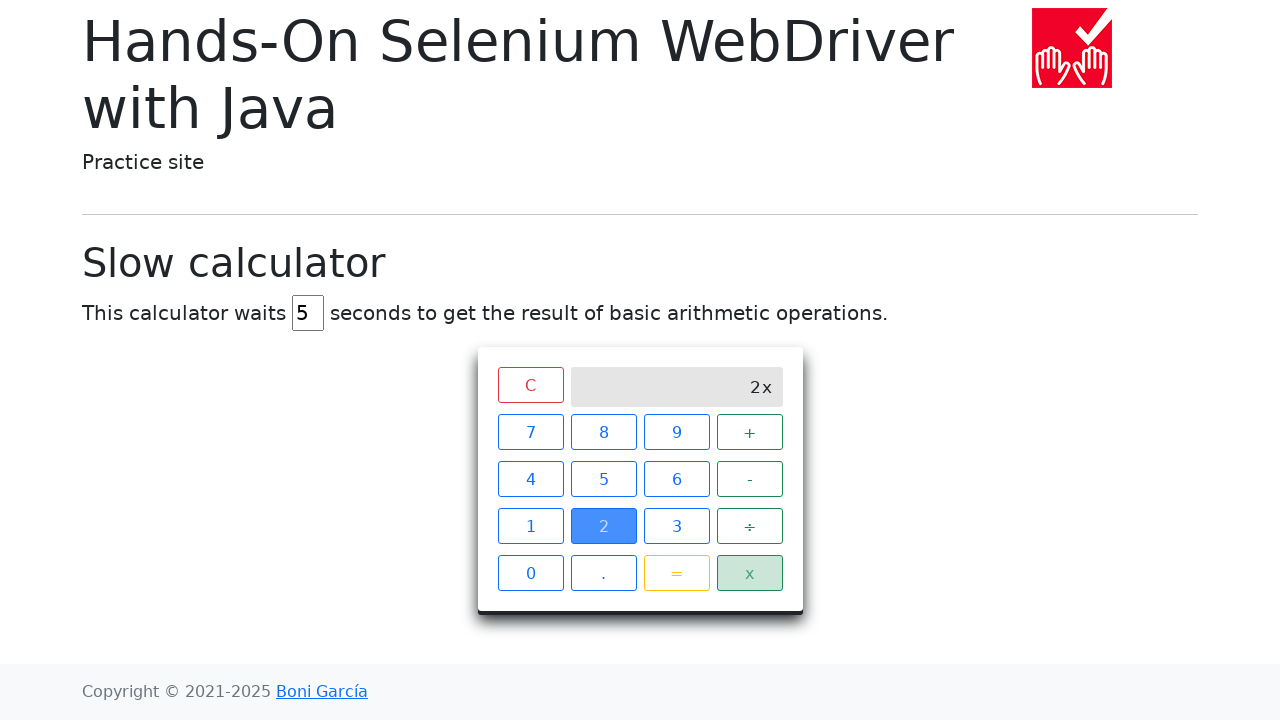

Clicked second number button on calculator at (604, 526) on #calculator >> div:nth-child(2) >> span:nth-child(10)
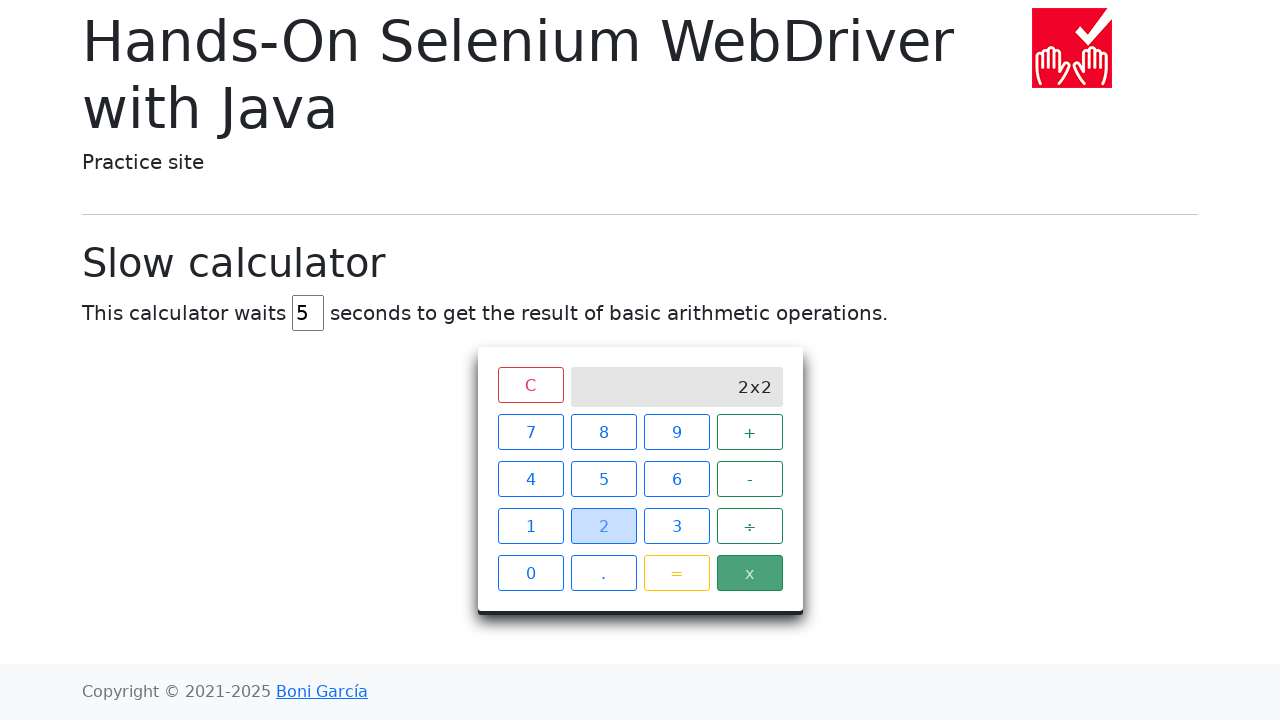

Clicked equals button to execute calculation at (676, 573) on #calculator >> div:nth-child(2) >> span:nth-child(15)
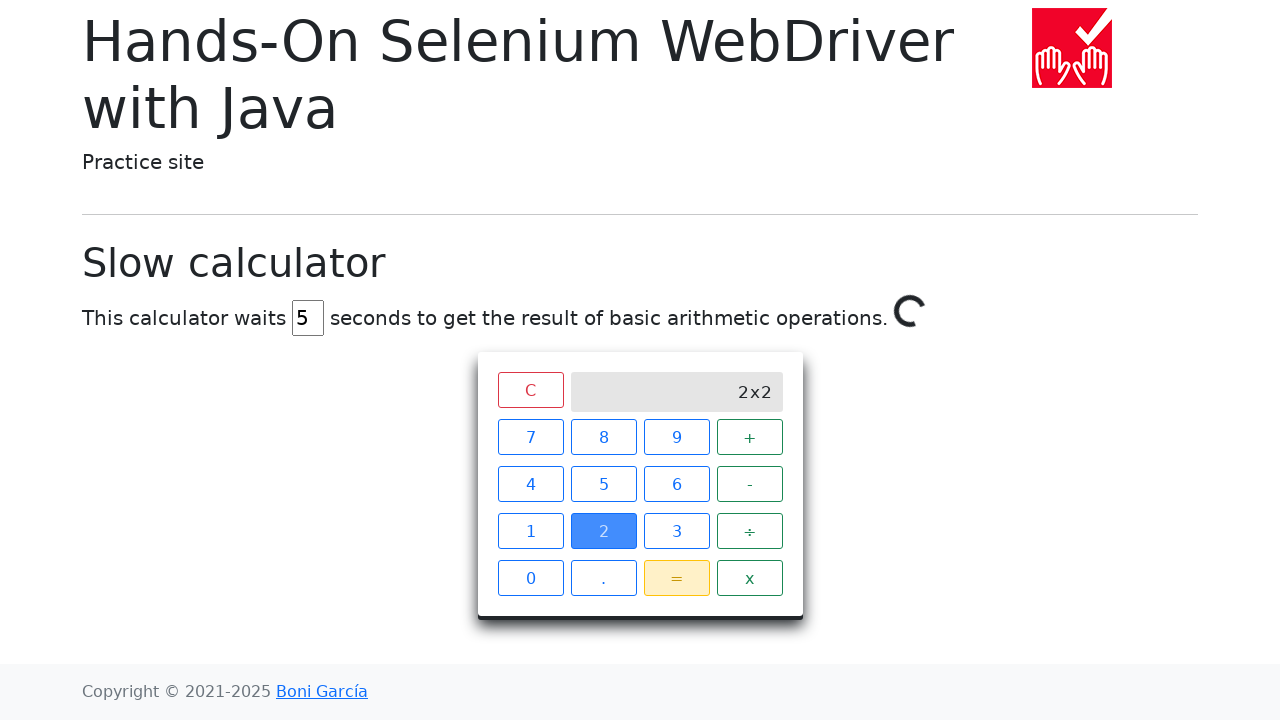

Waited for spinner to disappear - calculation completed
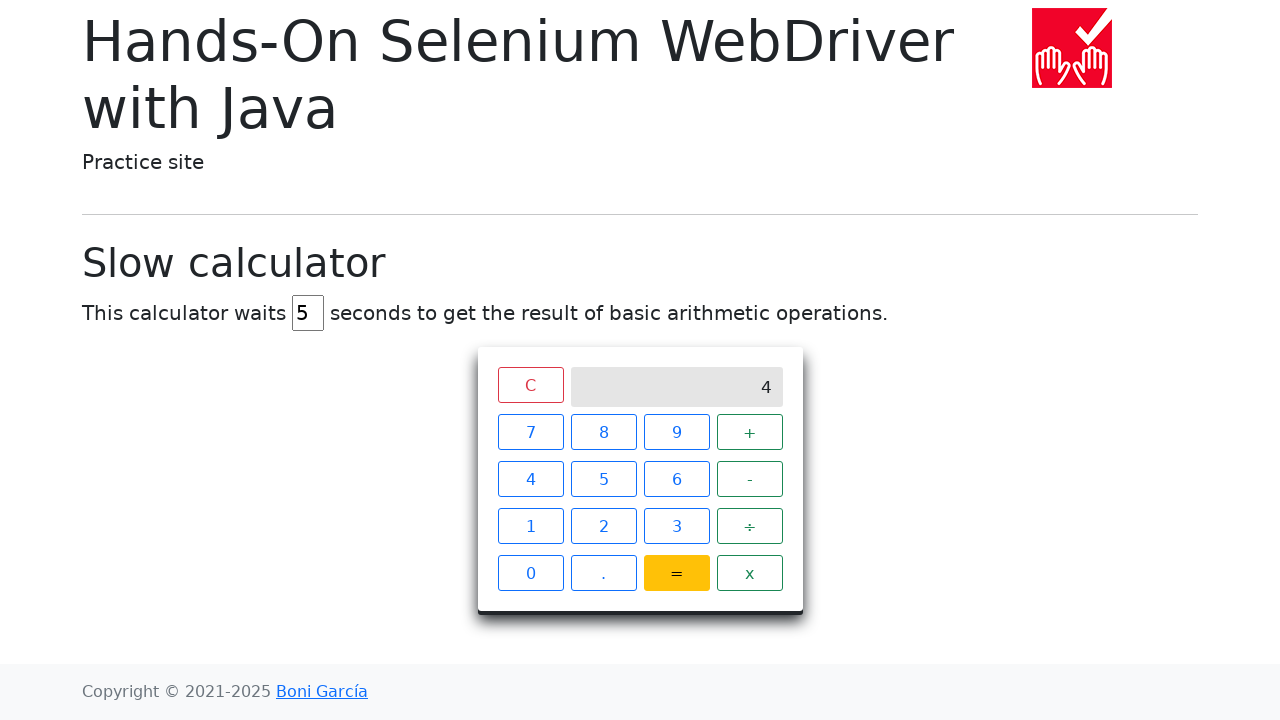

Verified result is displayed on calculator screen
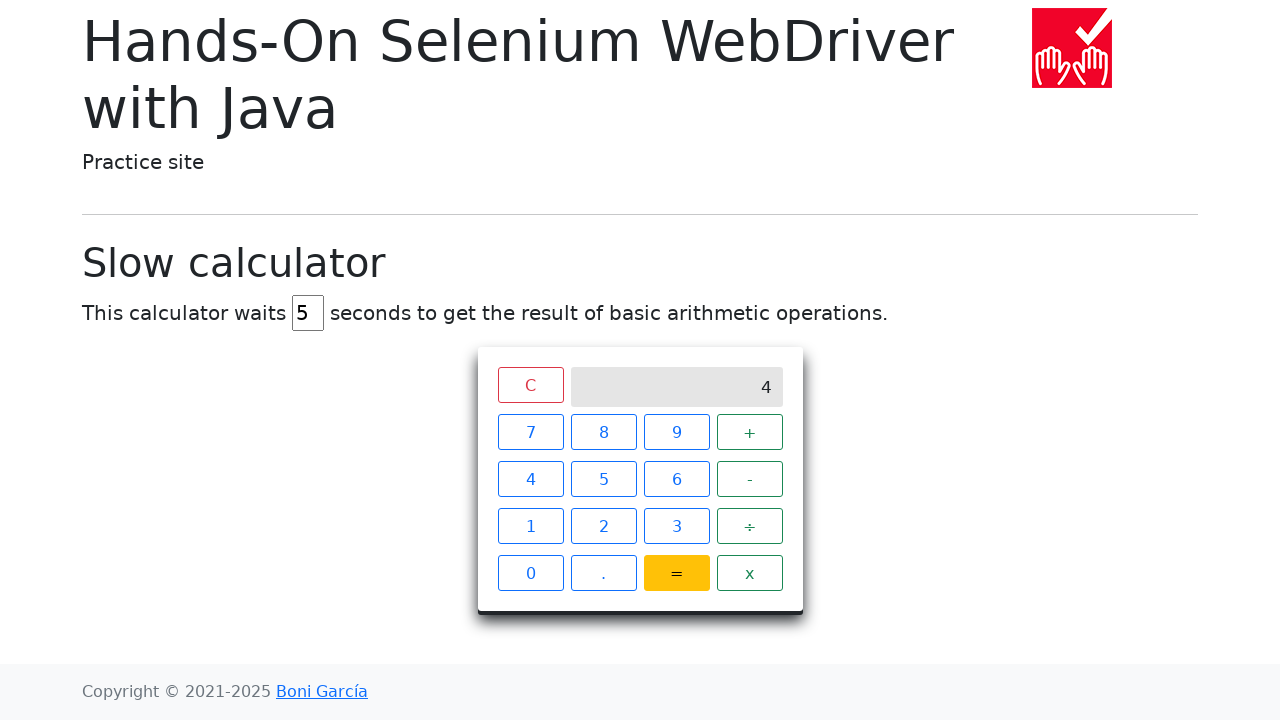

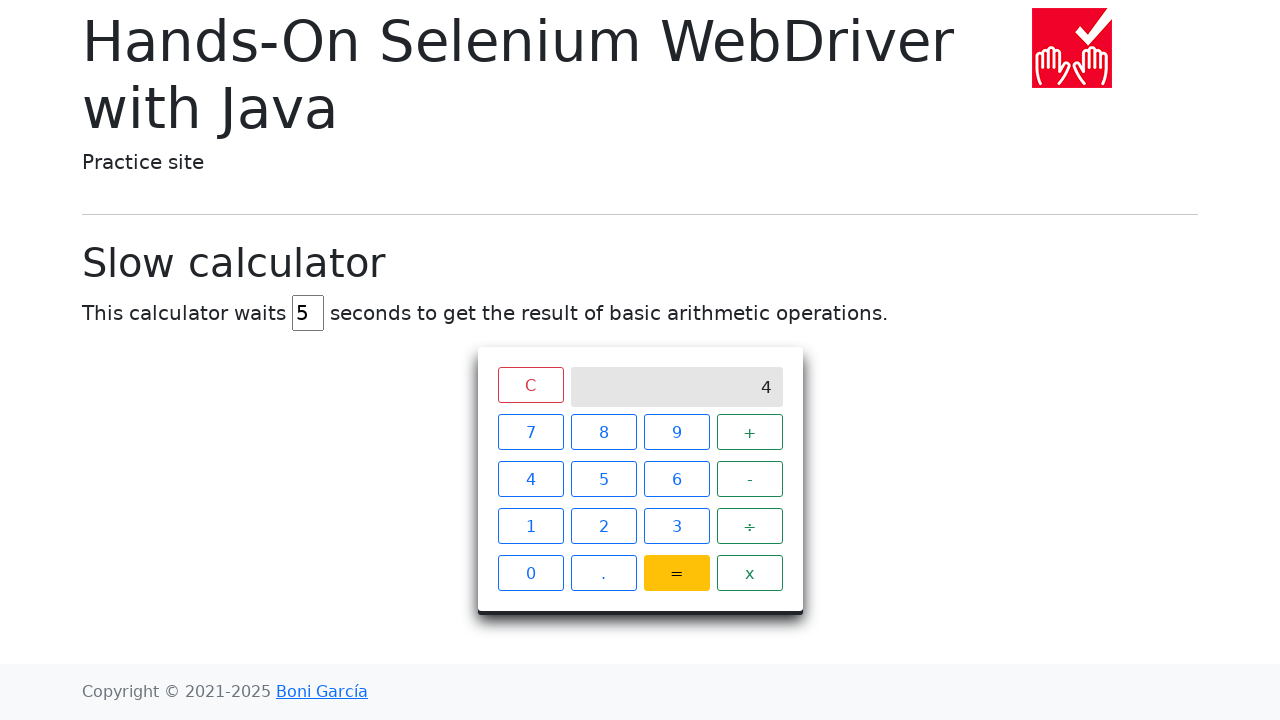